Tests navigation to the Top Rated page by clicking the Top List menu and verifying the page heading

Starting URL: http://www.99-bottles-of-beer.net/

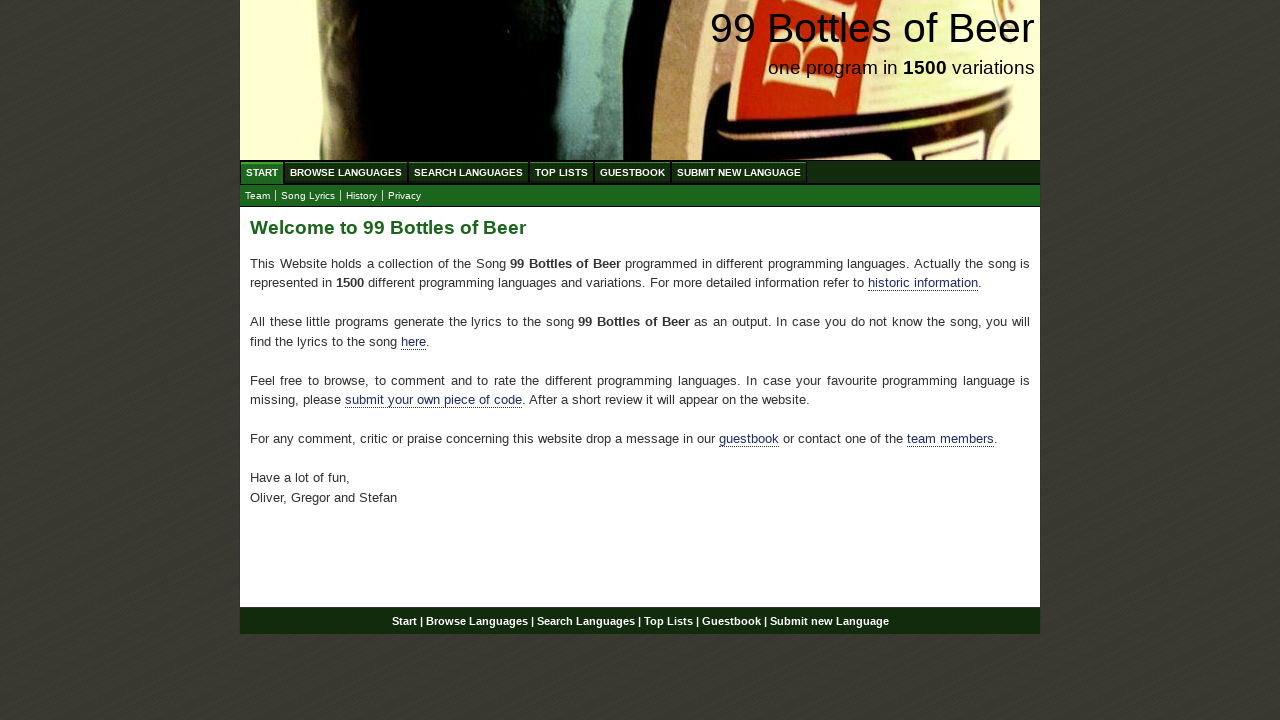

Clicked on Top List menu at (562, 172) on text=Top List
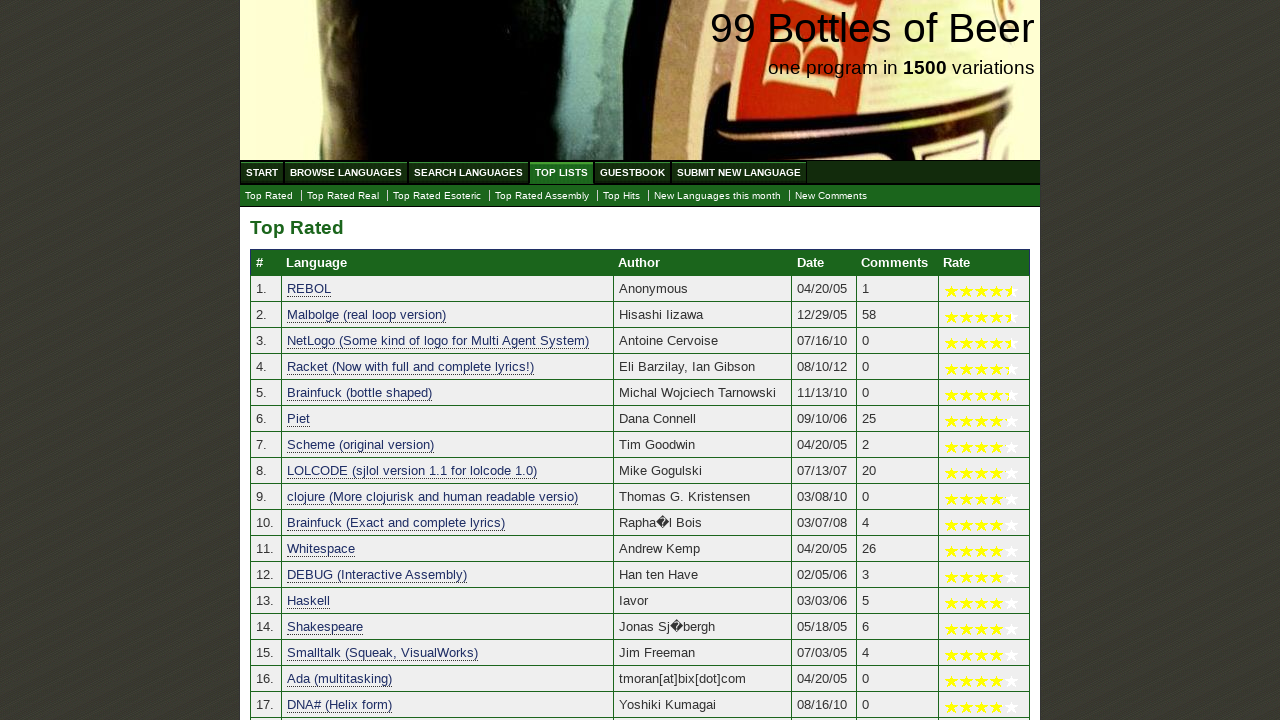

Waited for Top Rated page heading to load
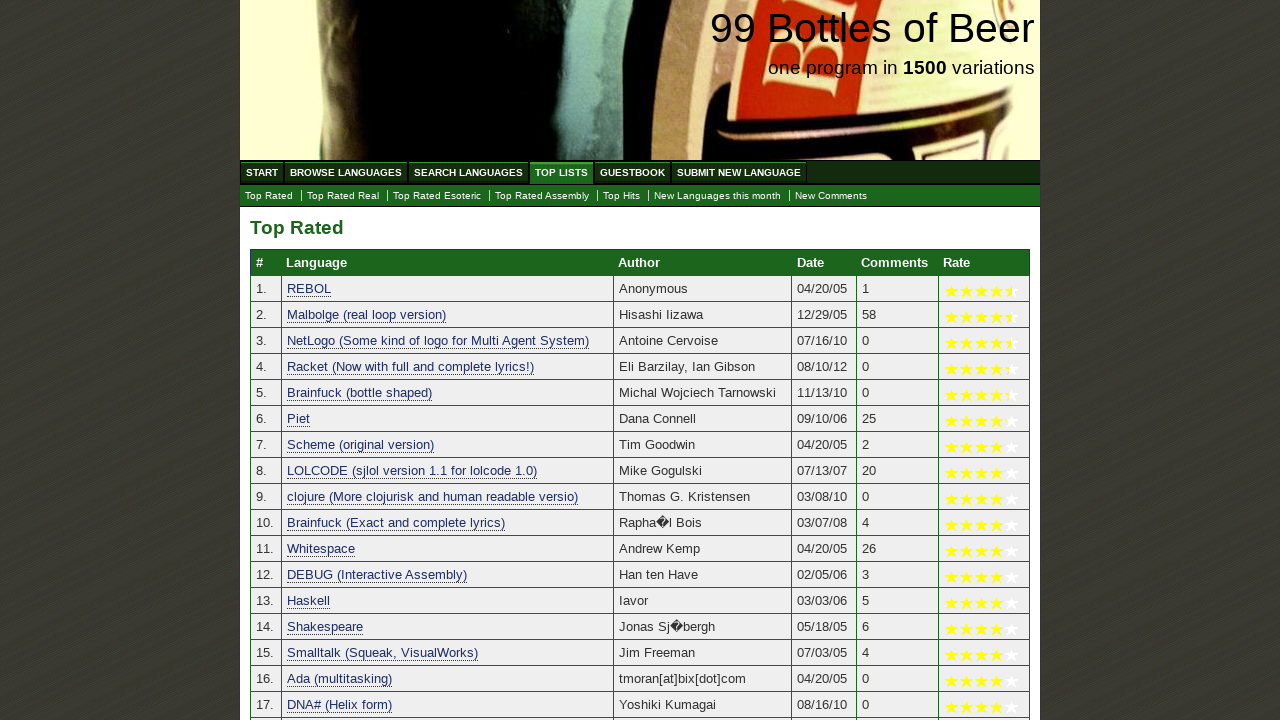

Verified page heading is 'Top Rated'
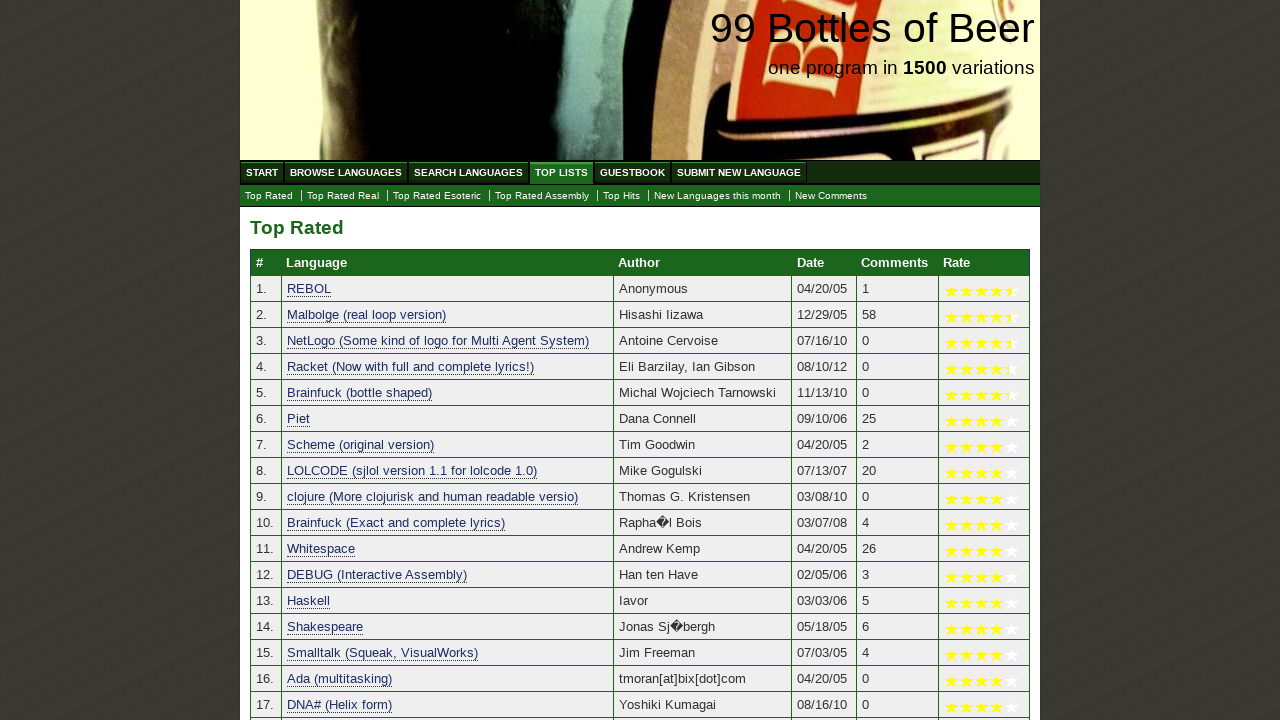

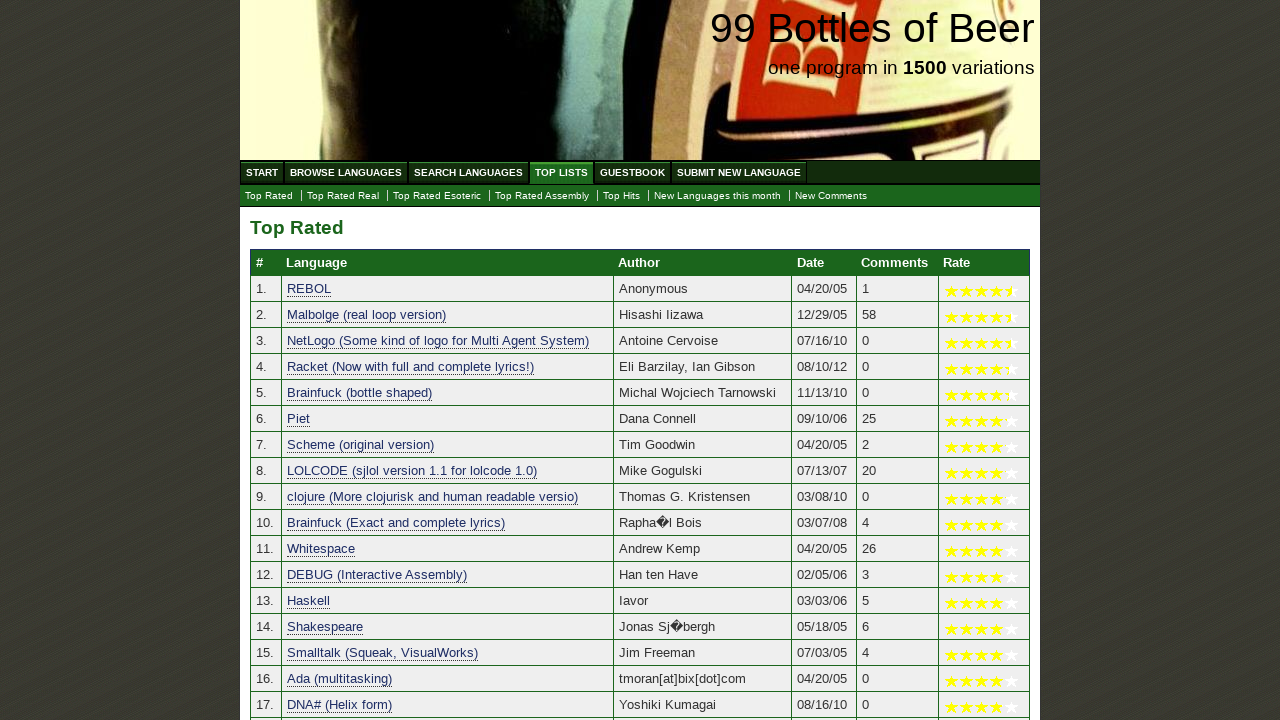